Tests frame handling by switching to different frames and nested frames, clicking buttons within them

Starting URL: https://www.leafground.com/frame.xhtml

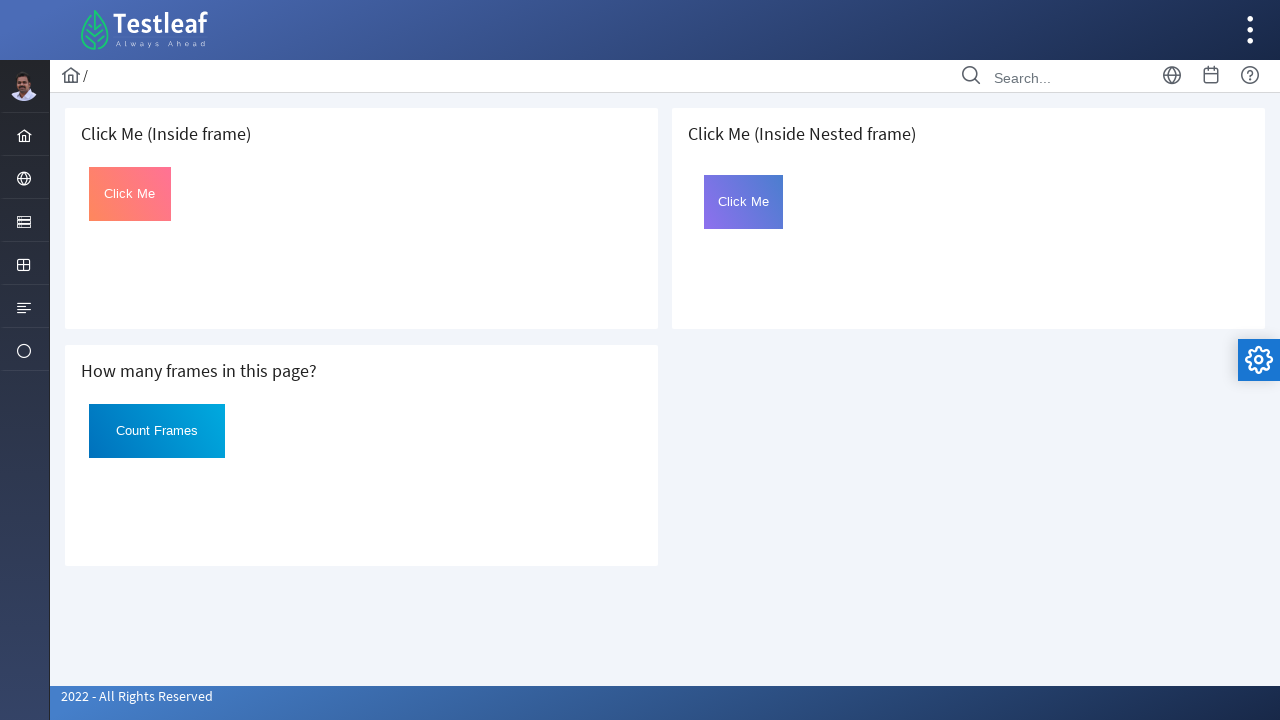

Located first iframe on the page
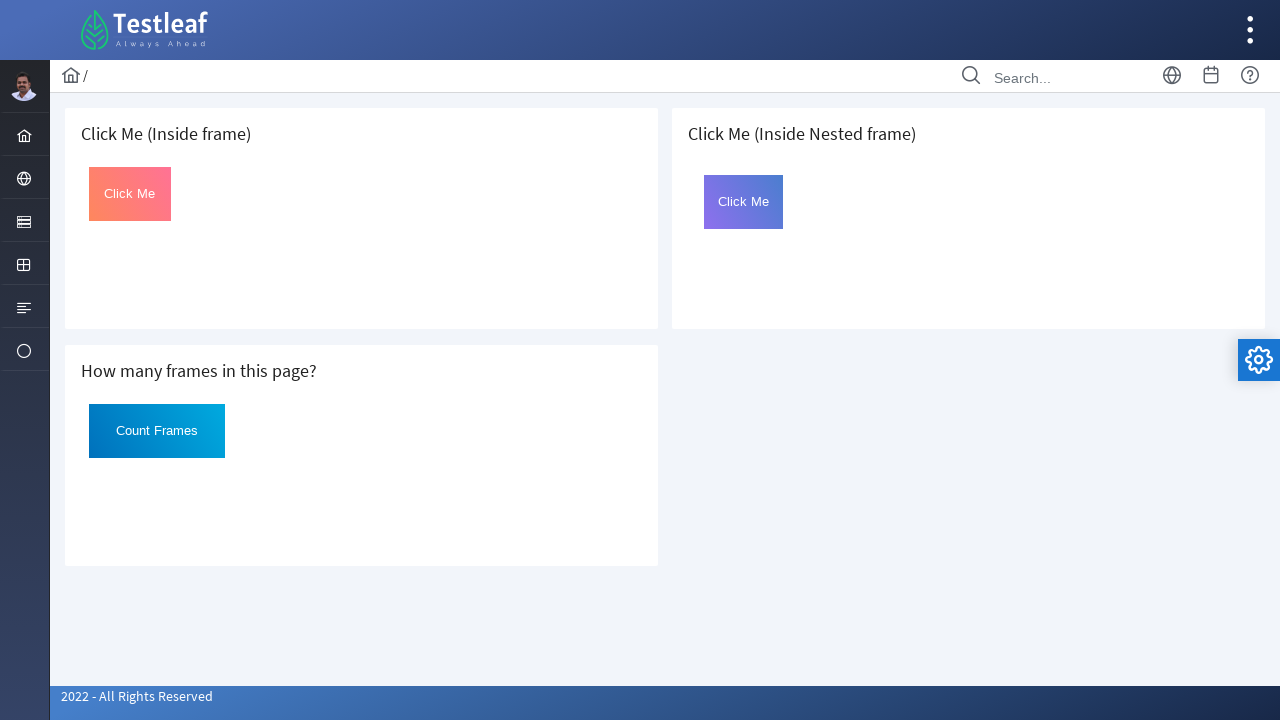

Clicked button in first frame at (130, 194) on iframe >> nth=0 >> internal:control=enter-frame >> #Click
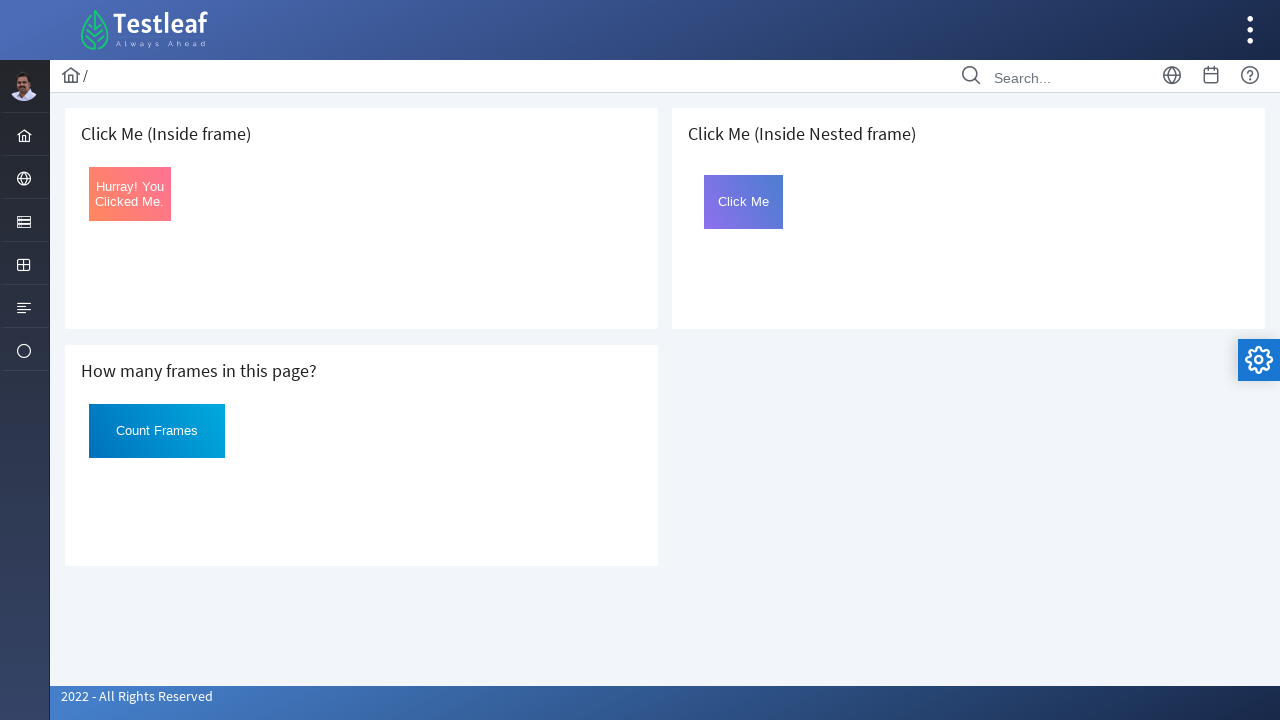

Retrieved button text from first frame: Hurray! You Clicked Me.
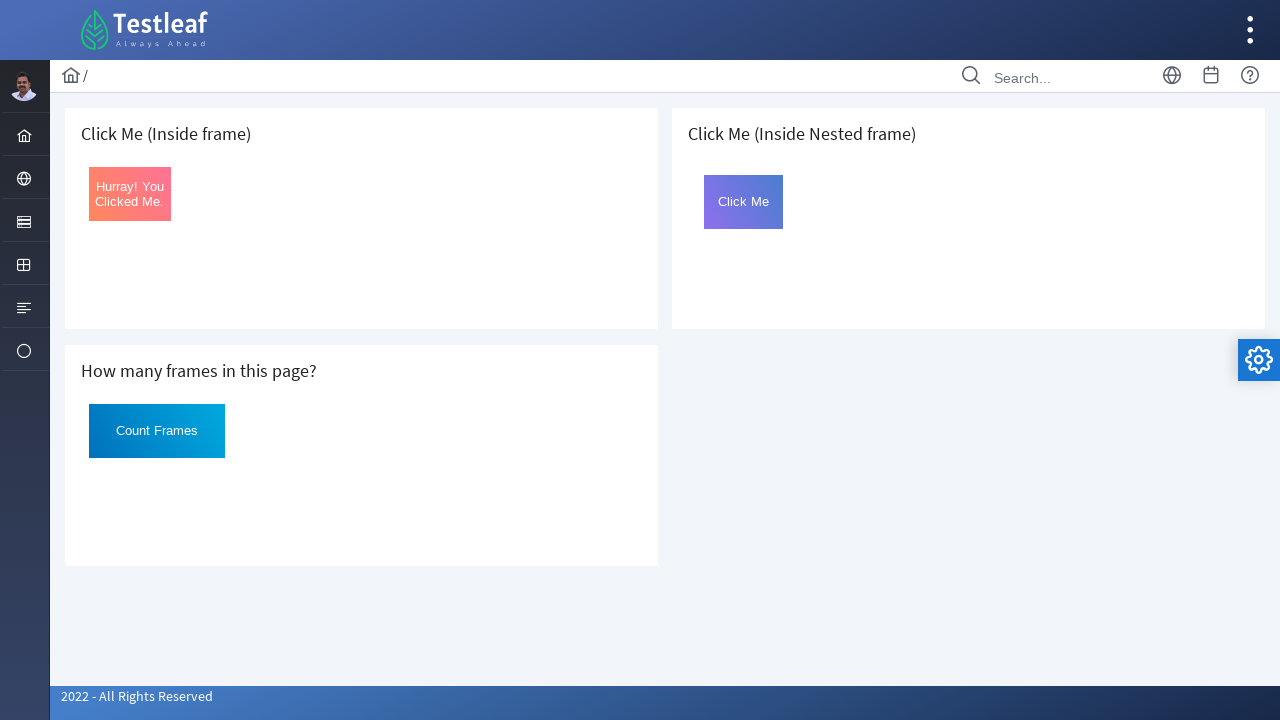

Located third iframe (parent frame) on the page
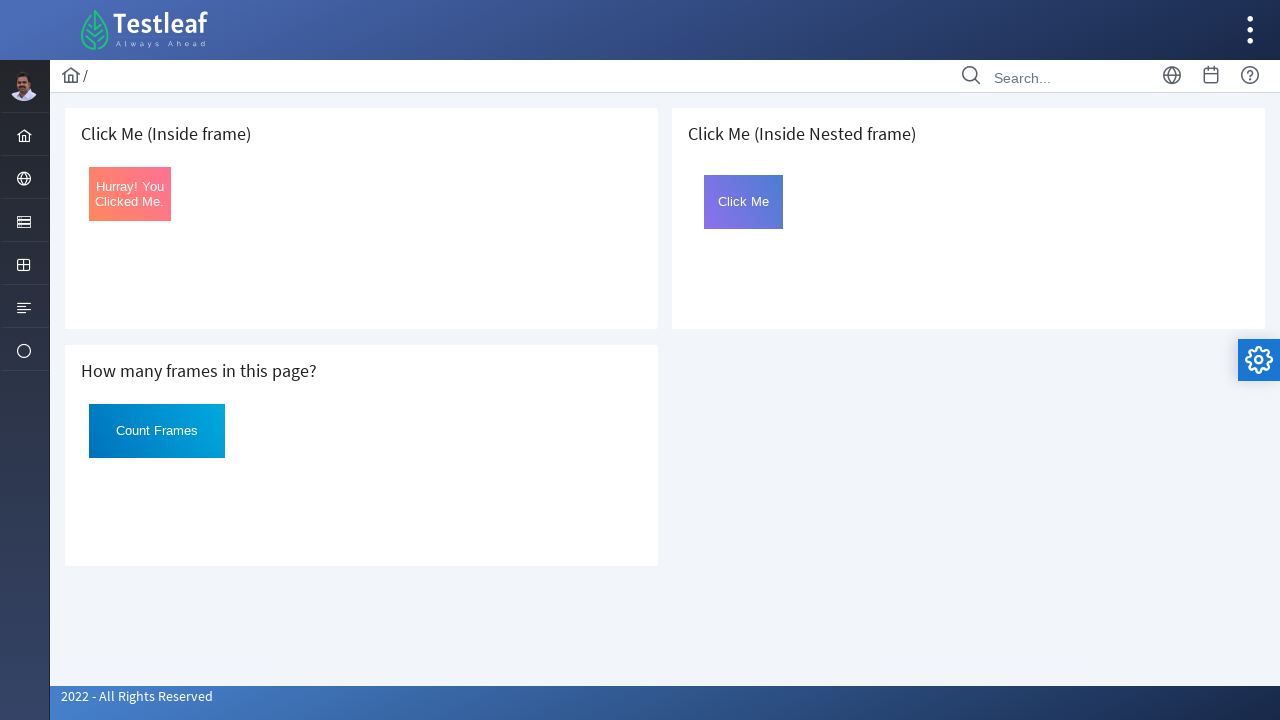

Located nested iframe (child frame) within parent frame
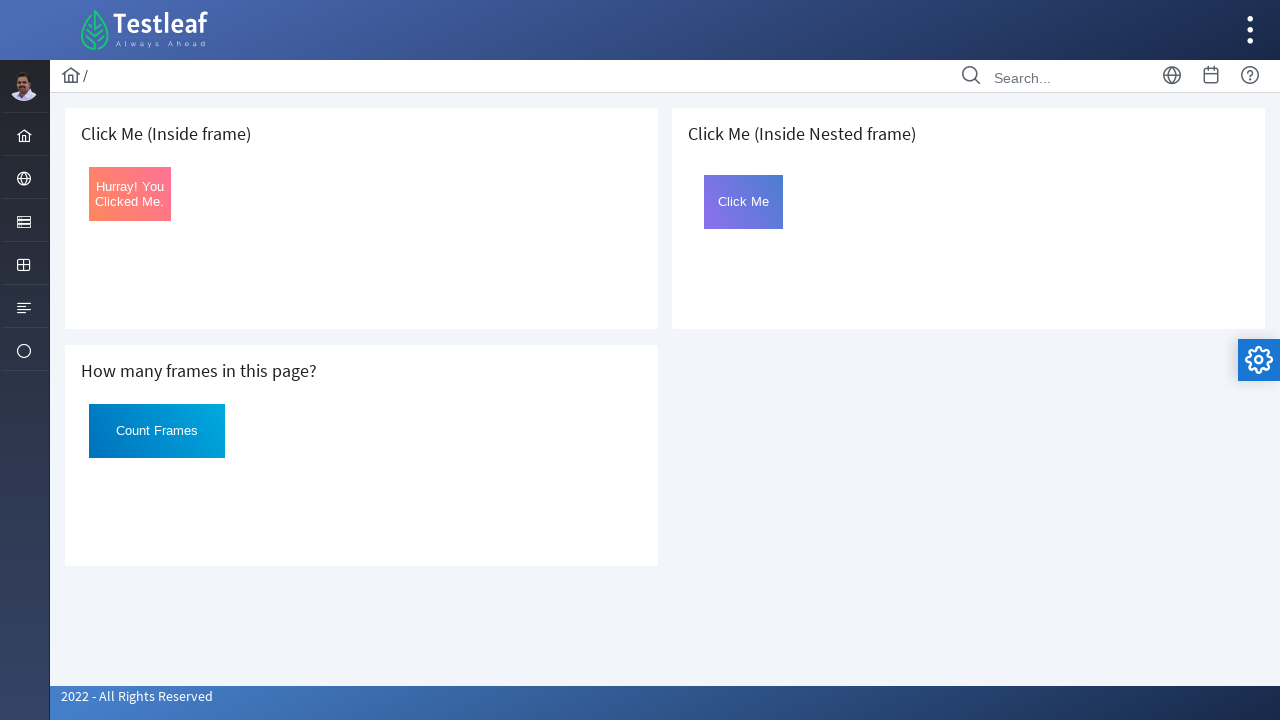

Clicked button in nested frame at (744, 202) on iframe >> nth=2 >> internal:control=enter-frame >> iframe[id='frame2'] >> intern
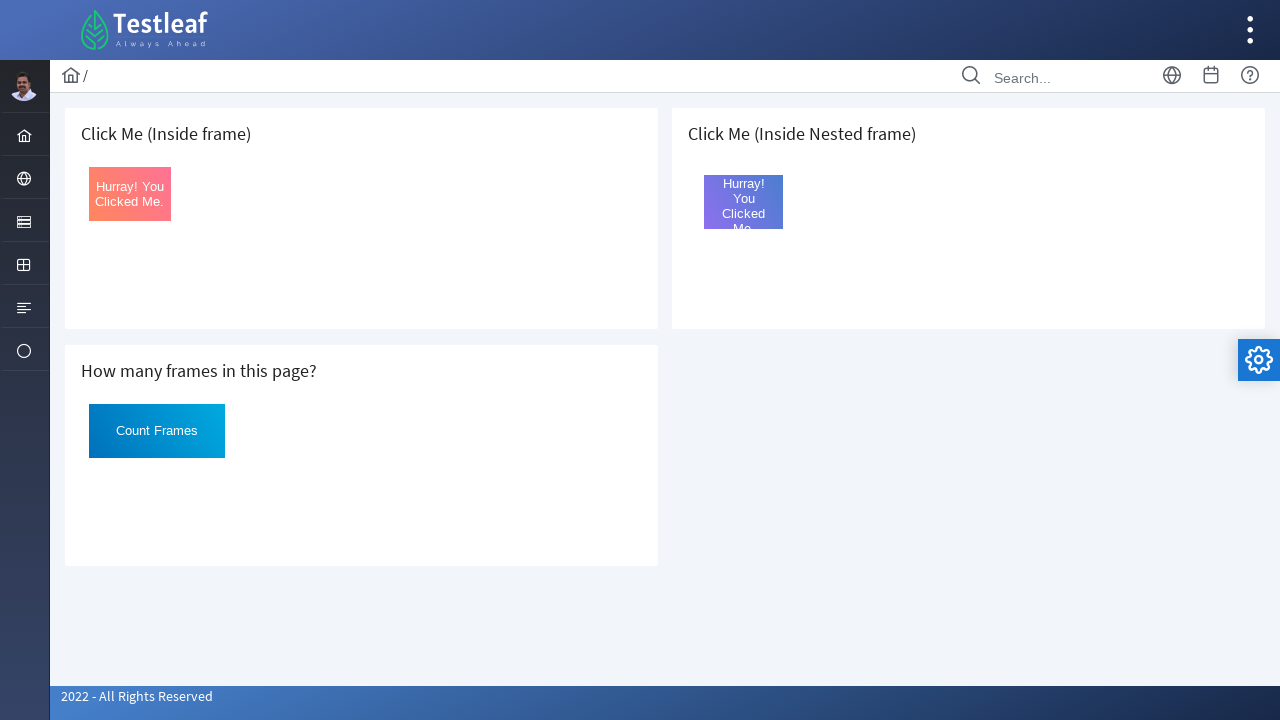

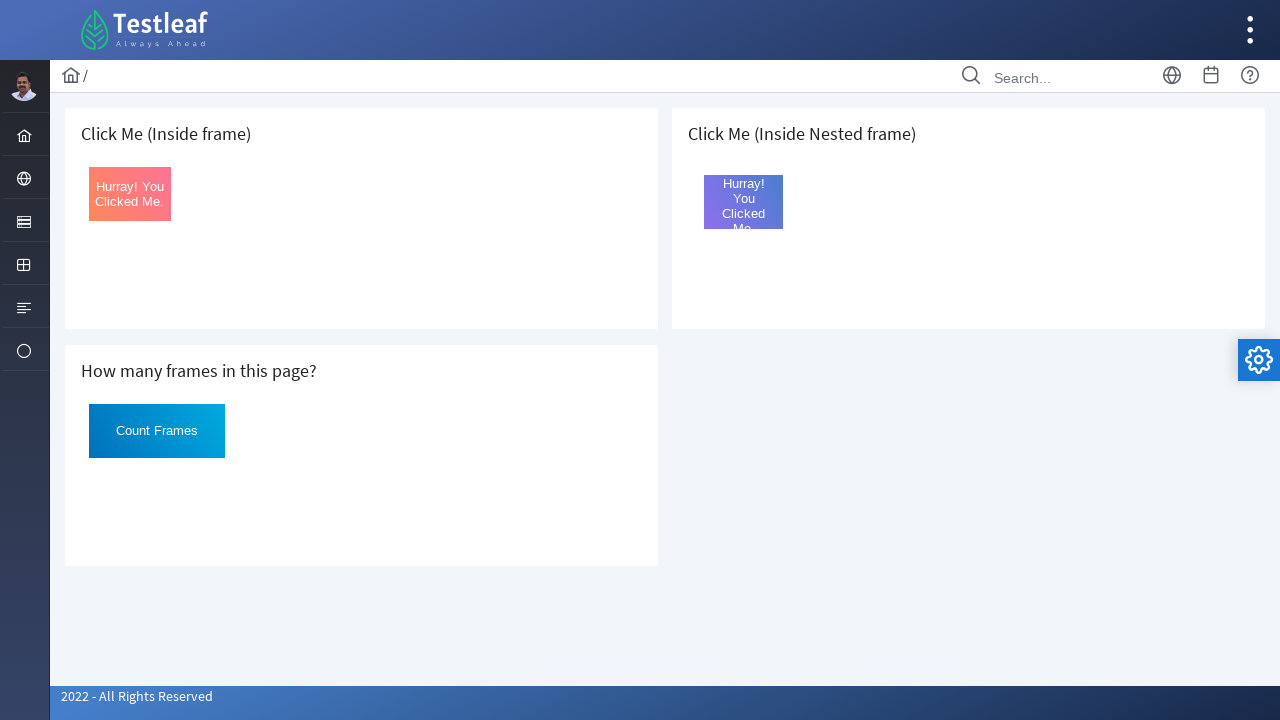